Tests that edits are cancelled when pressing Escape key.

Starting URL: https://demo.playwright.dev/todomvc

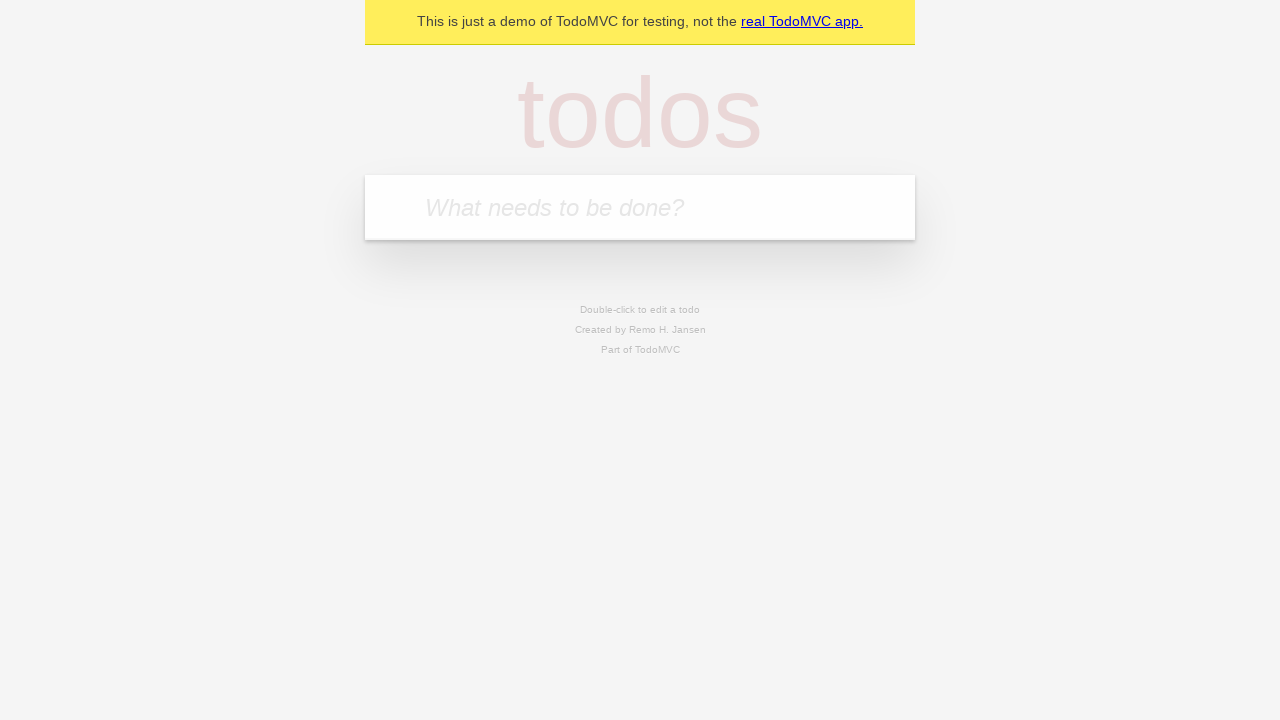

Filled todo input with 'buy some cheese' on internal:attr=[placeholder="What needs to be done?"i]
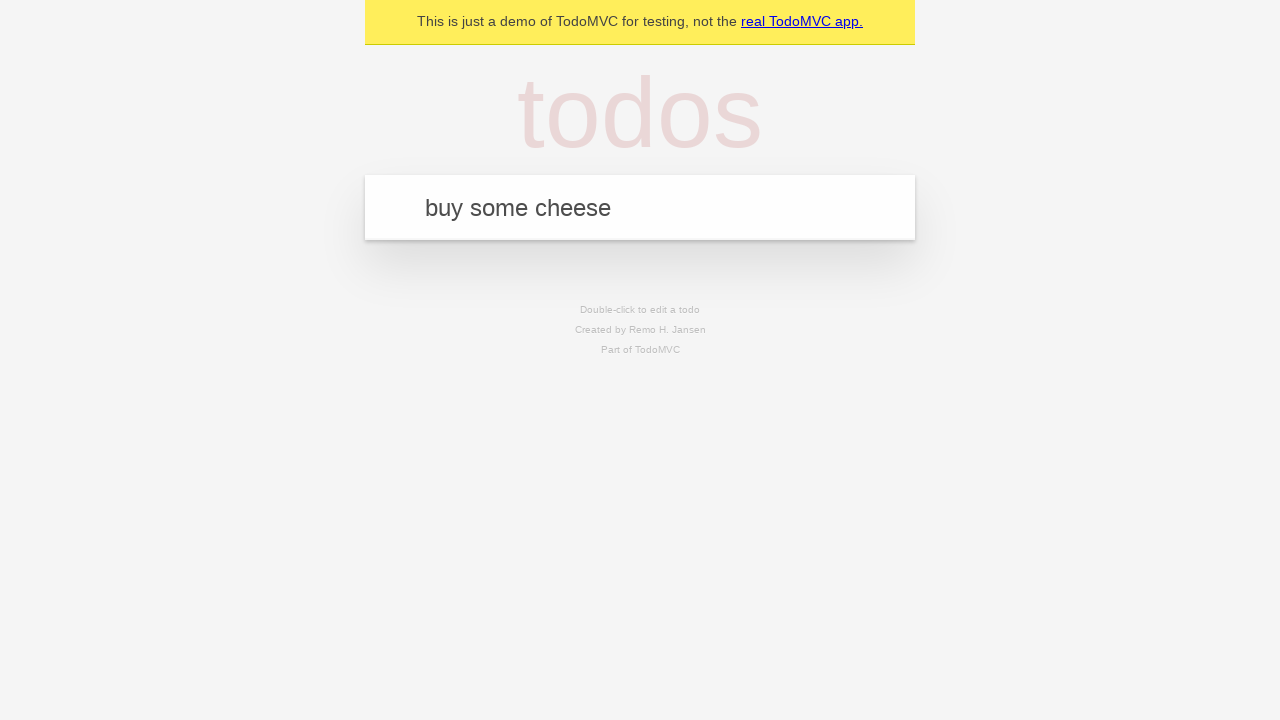

Pressed Enter to create first todo on internal:attr=[placeholder="What needs to be done?"i]
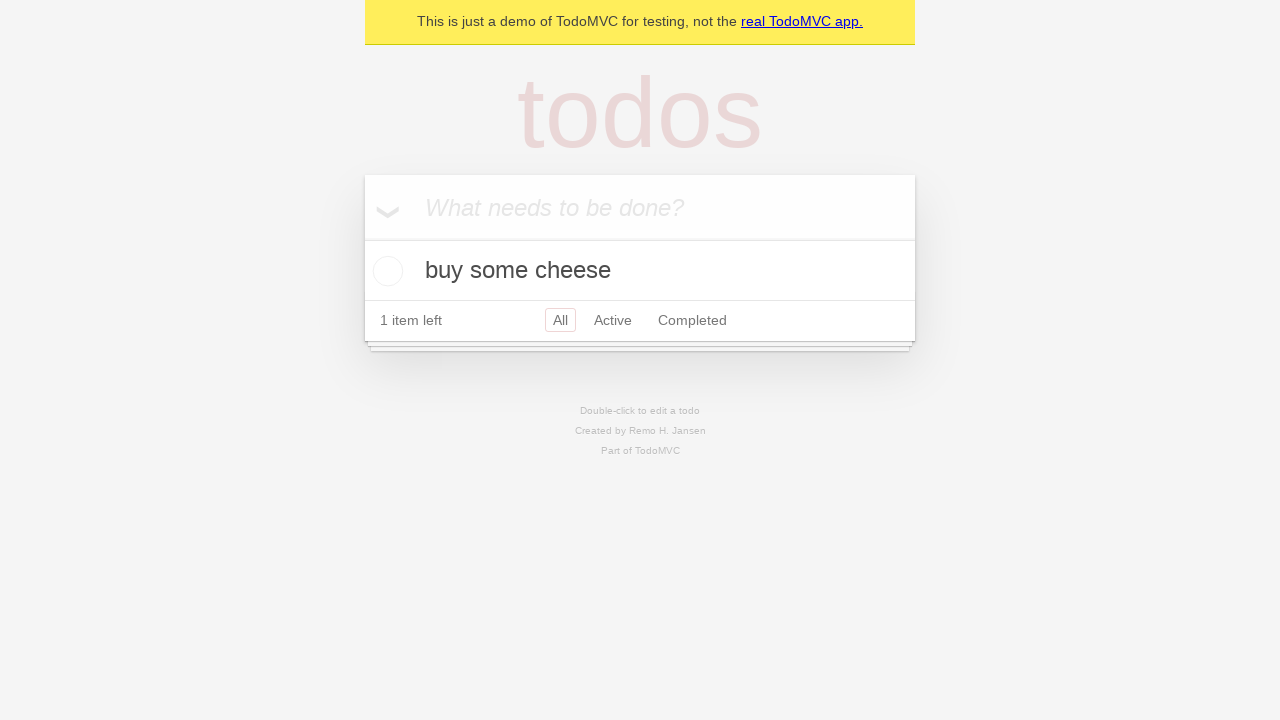

Filled todo input with 'feed the cat' on internal:attr=[placeholder="What needs to be done?"i]
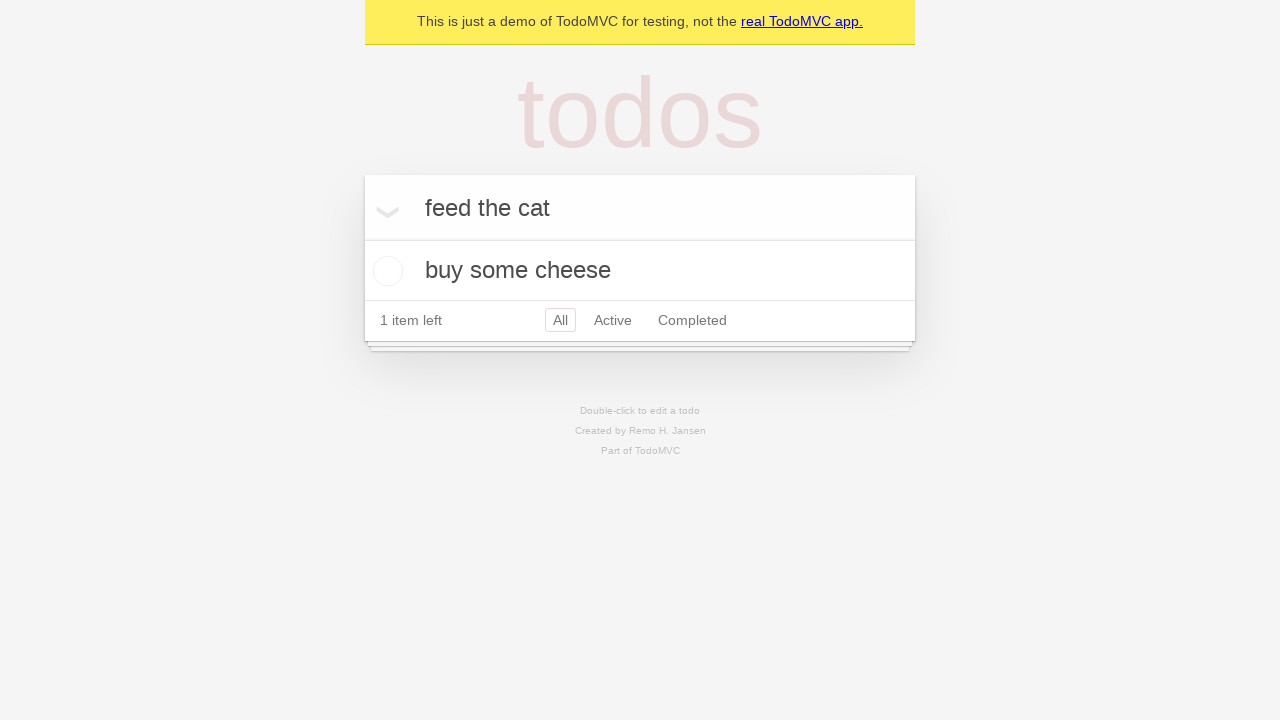

Pressed Enter to create second todo on internal:attr=[placeholder="What needs to be done?"i]
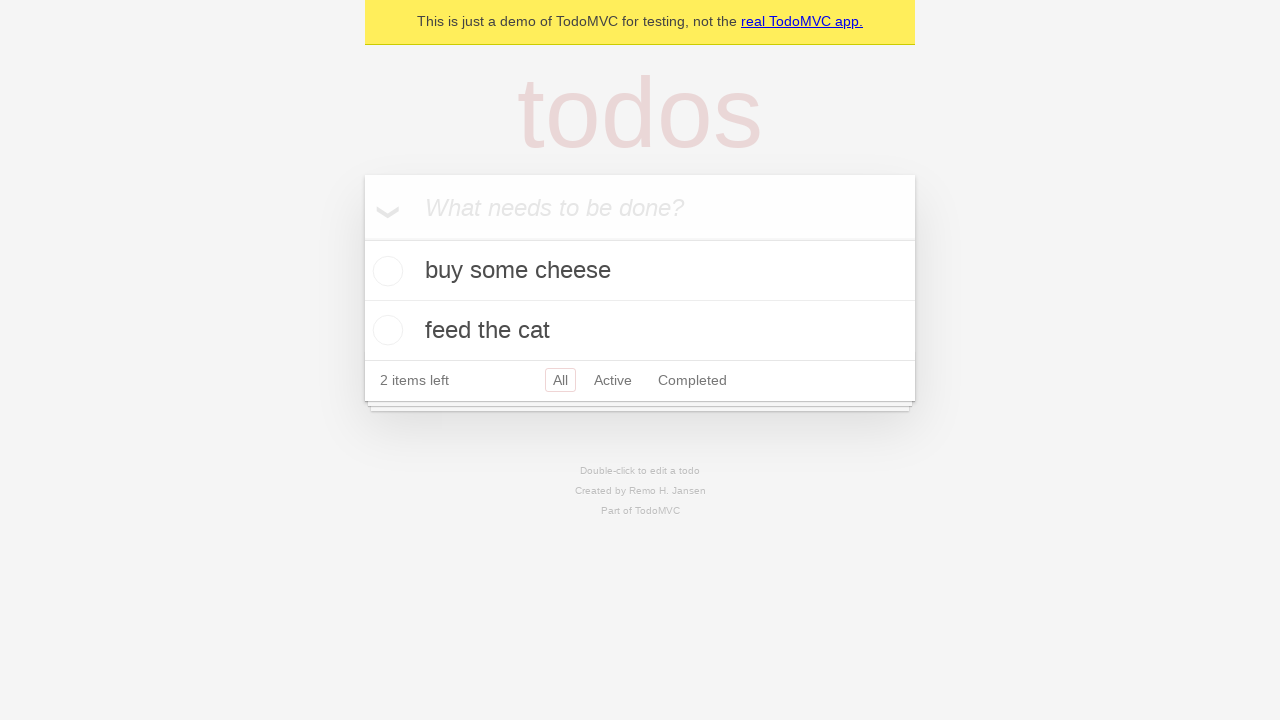

Filled todo input with 'book a doctors appointment' on internal:attr=[placeholder="What needs to be done?"i]
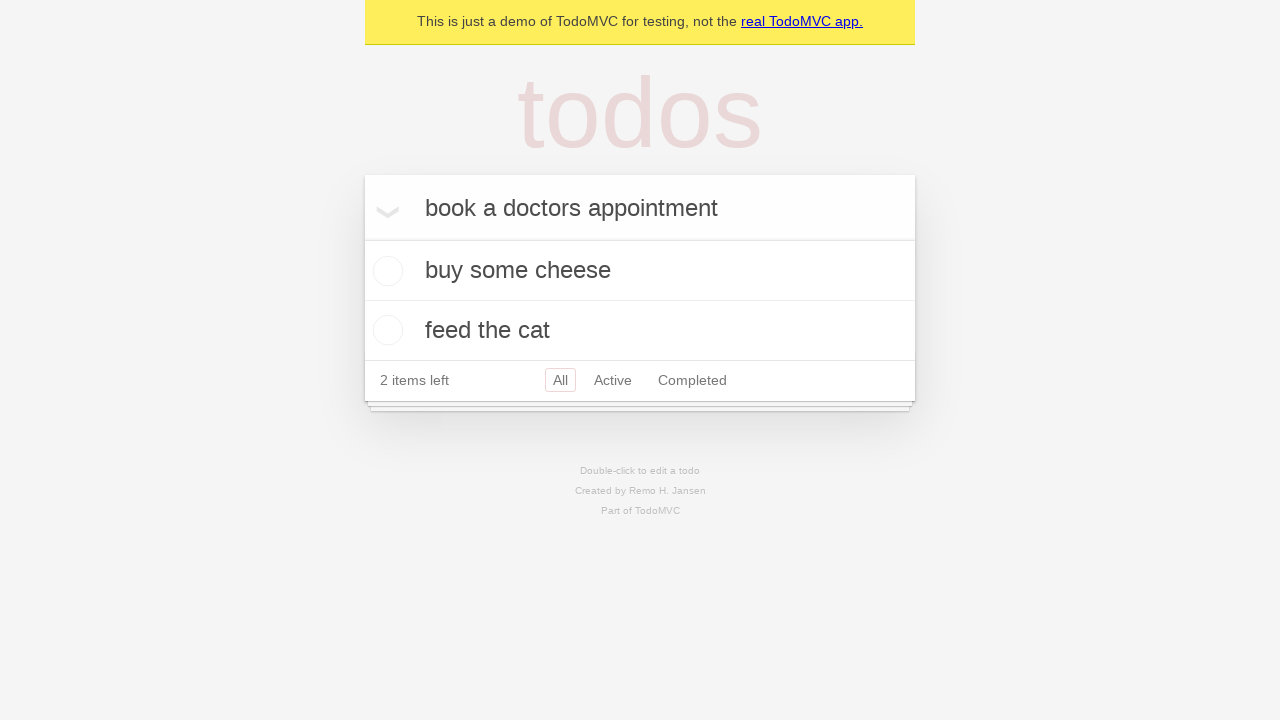

Pressed Enter to create third todo on internal:attr=[placeholder="What needs to be done?"i]
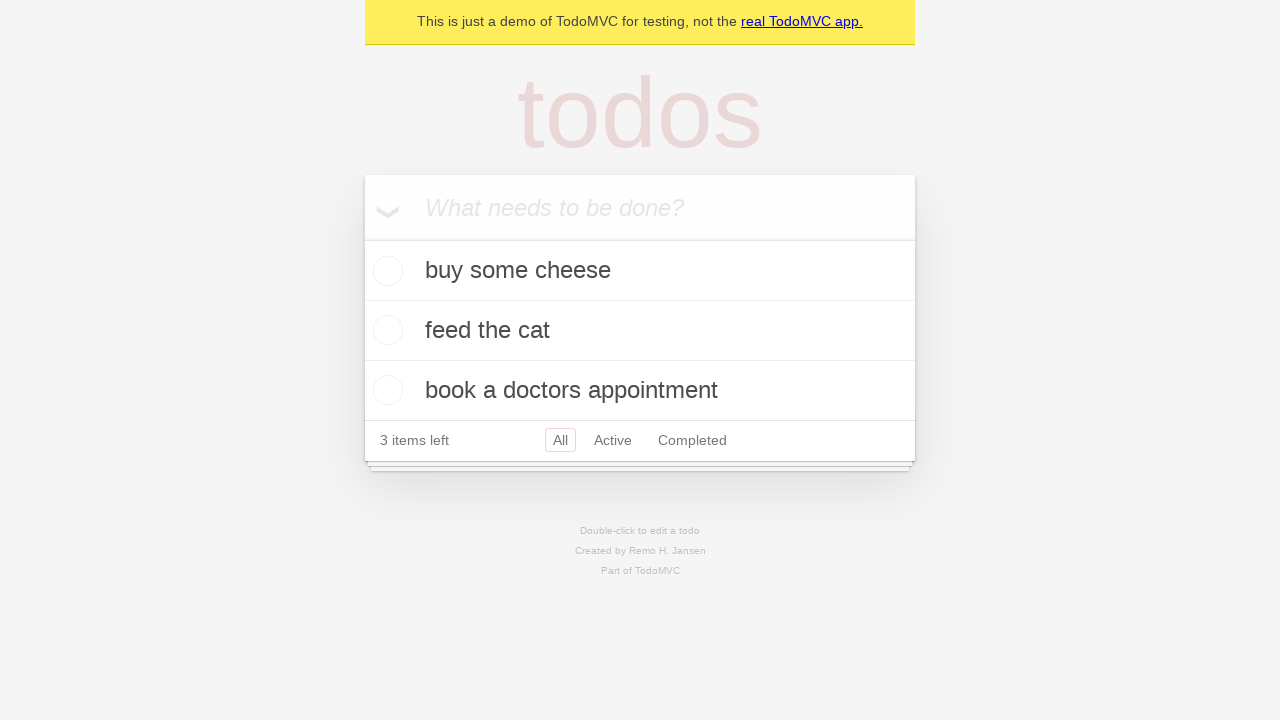

Double-clicked second todo to enter edit mode at (640, 331) on [data-testid='todo-item'] >> nth=1
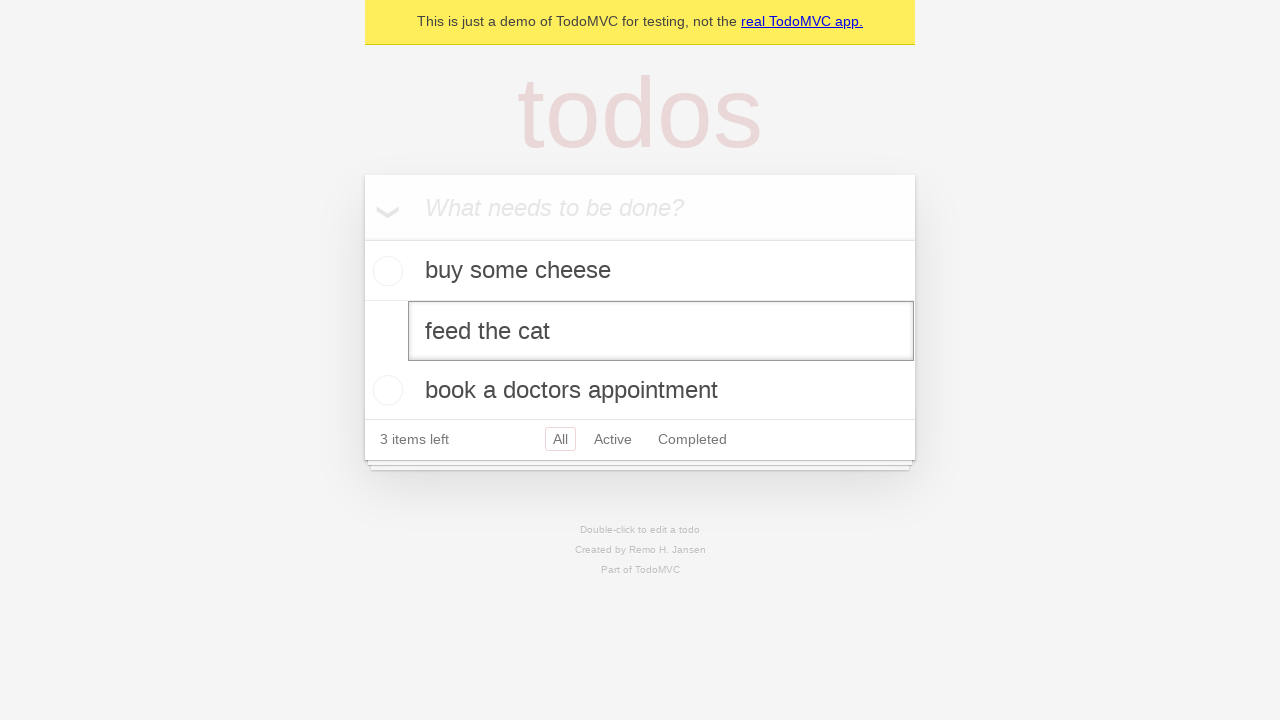

Filled edit field with 'buy some sausages' on [data-testid='todo-item'] >> nth=1 >> internal:role=textbox[name="Edit"i]
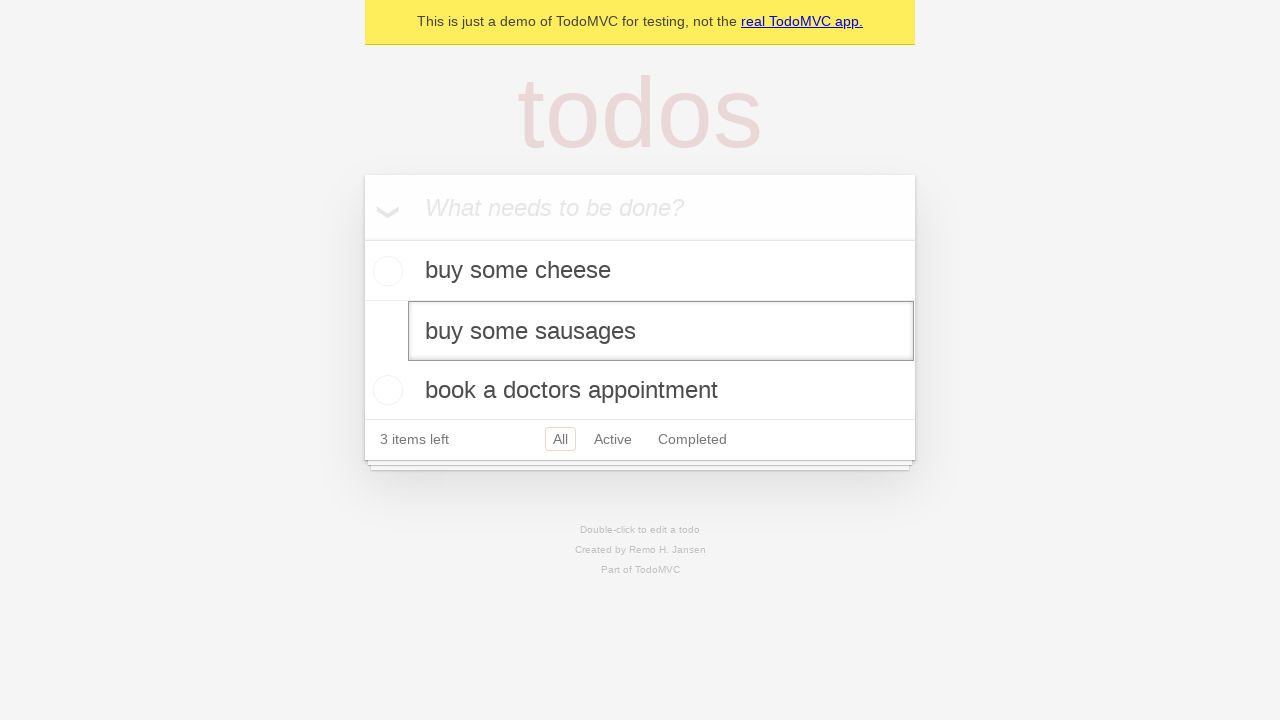

Pressed Escape to cancel edit and verify original text remains on [data-testid='todo-item'] >> nth=1 >> internal:role=textbox[name="Edit"i]
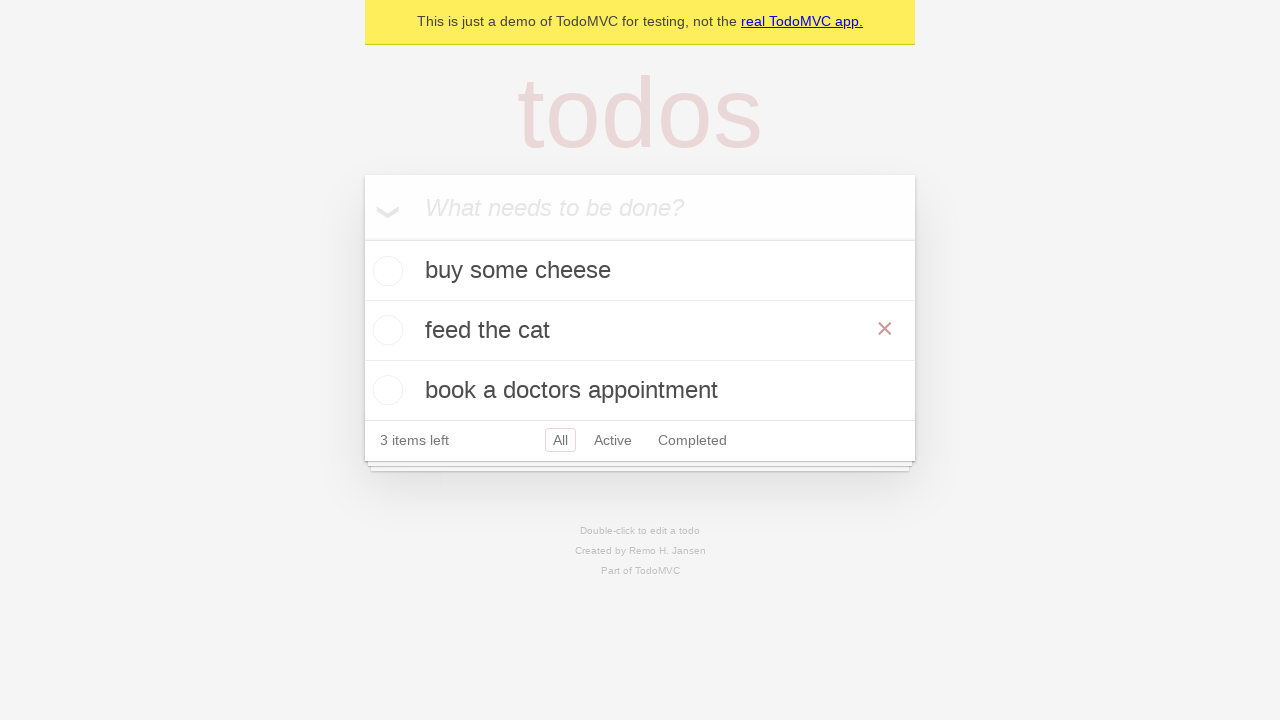

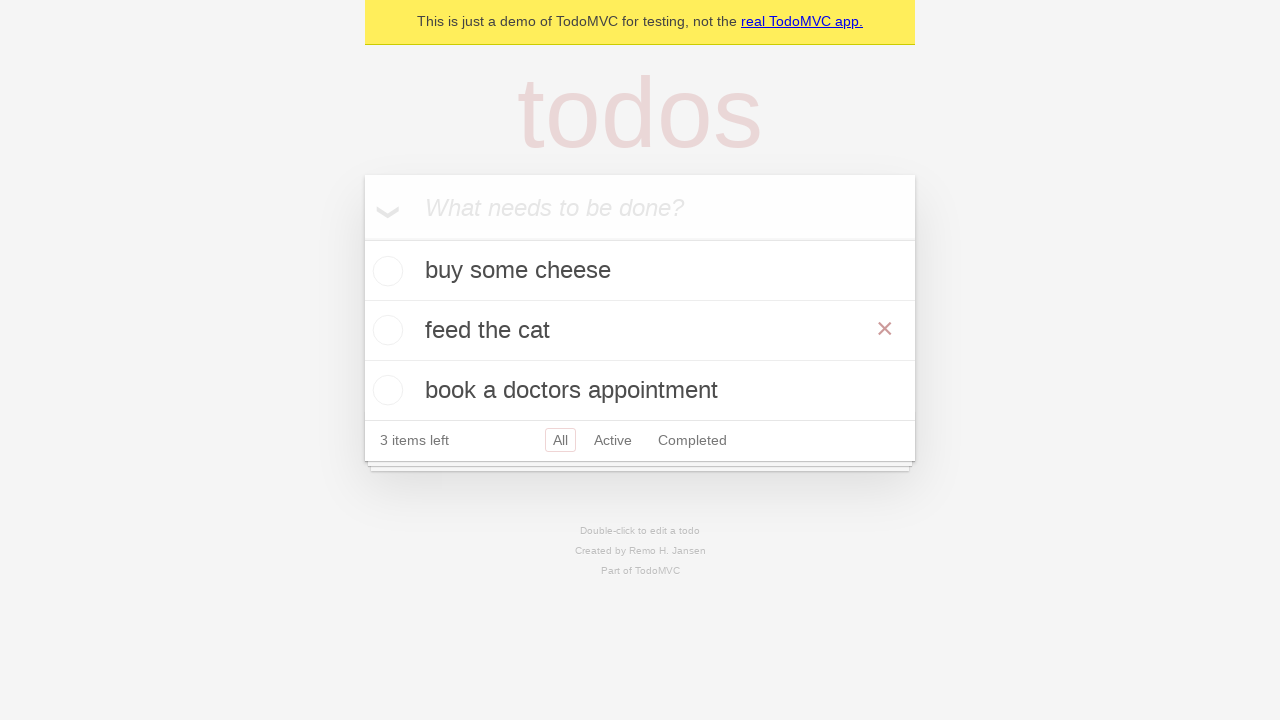